Tests the text box form on DemoQA by navigating to the Elements section, then TextBox page, filling in name, email, current address, and permanent address fields, and submitting the form to verify the output displays correctly.

Starting URL: https://demoqa.com/

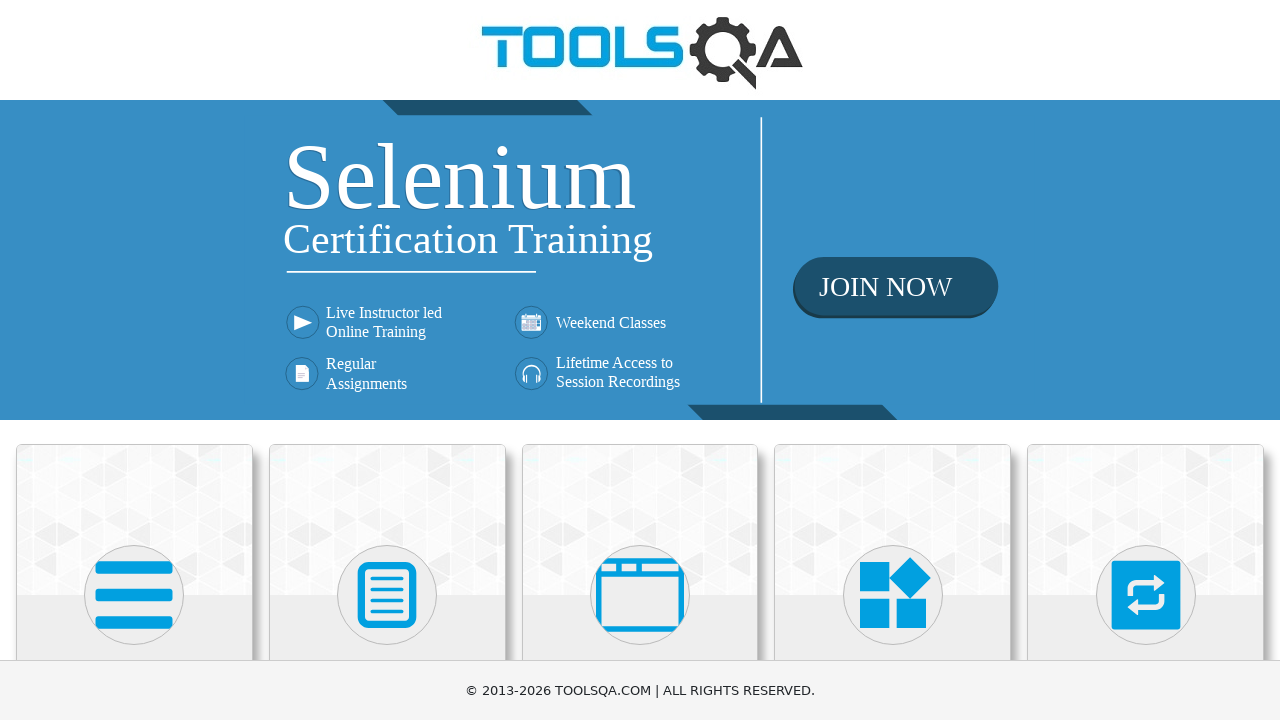

Clicked on Elements card to navigate to Elements section at (134, 360) on text=Elements
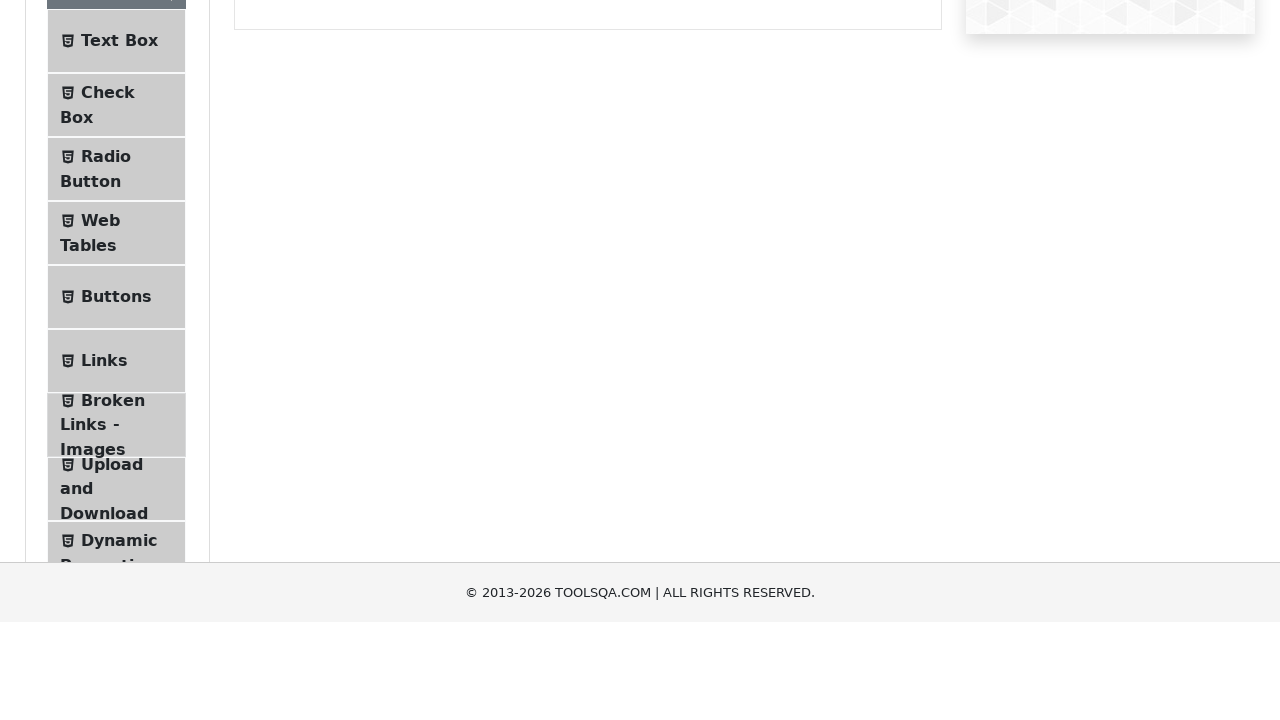

Elements page loaded successfully
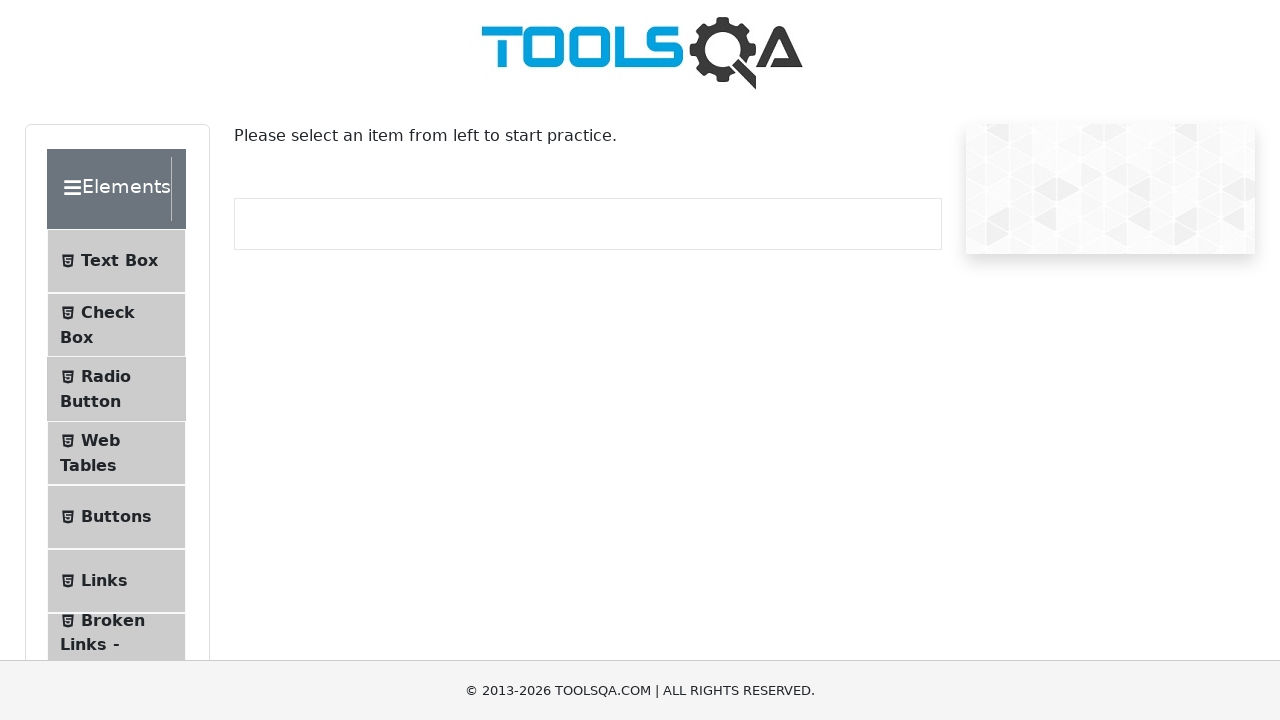

Clicked on Text Box menu item at (119, 261) on text=Text Box
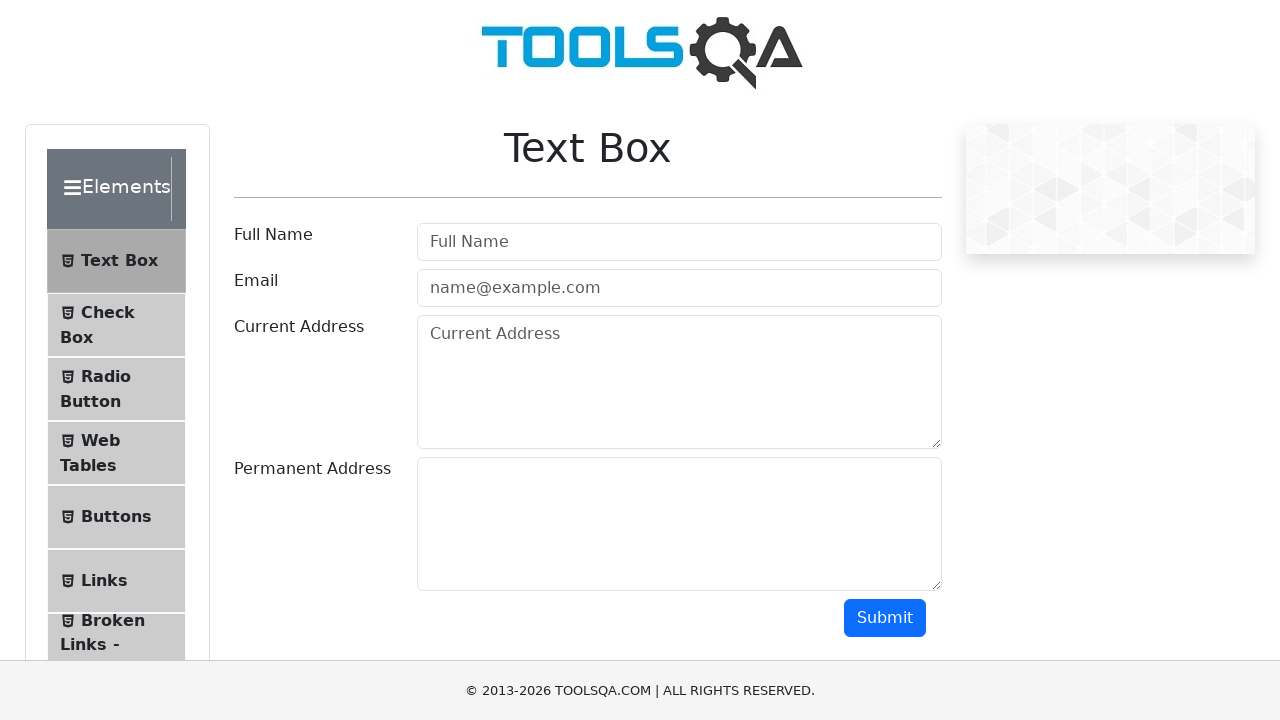

Text Box page loaded successfully
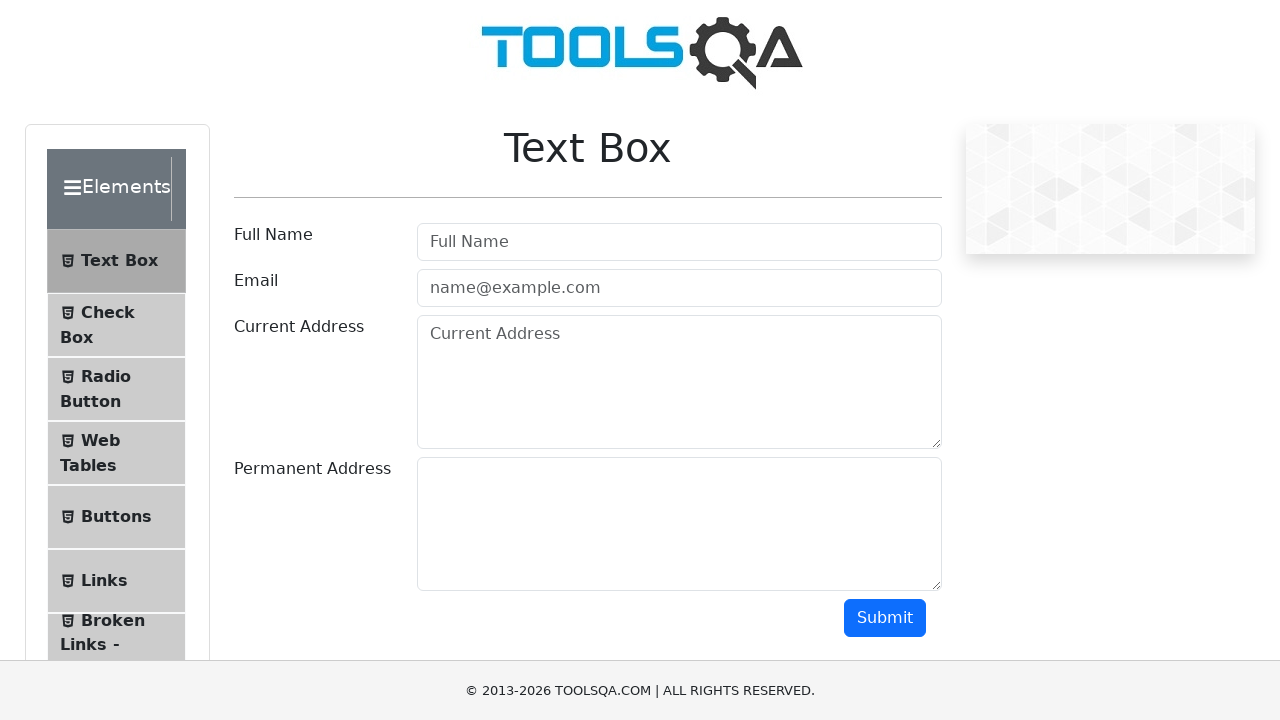

Generated test data: name, email, current address, and permanent address
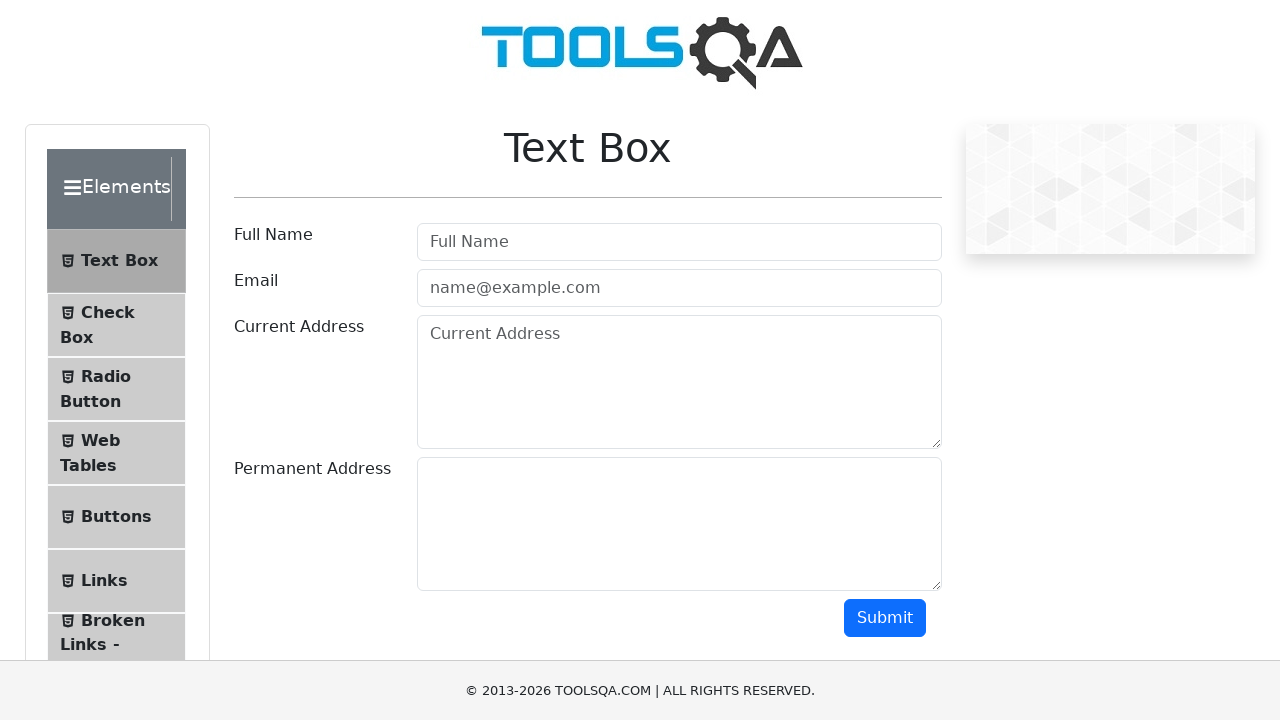

Filled name field with 'JohnDoe42' on #userName
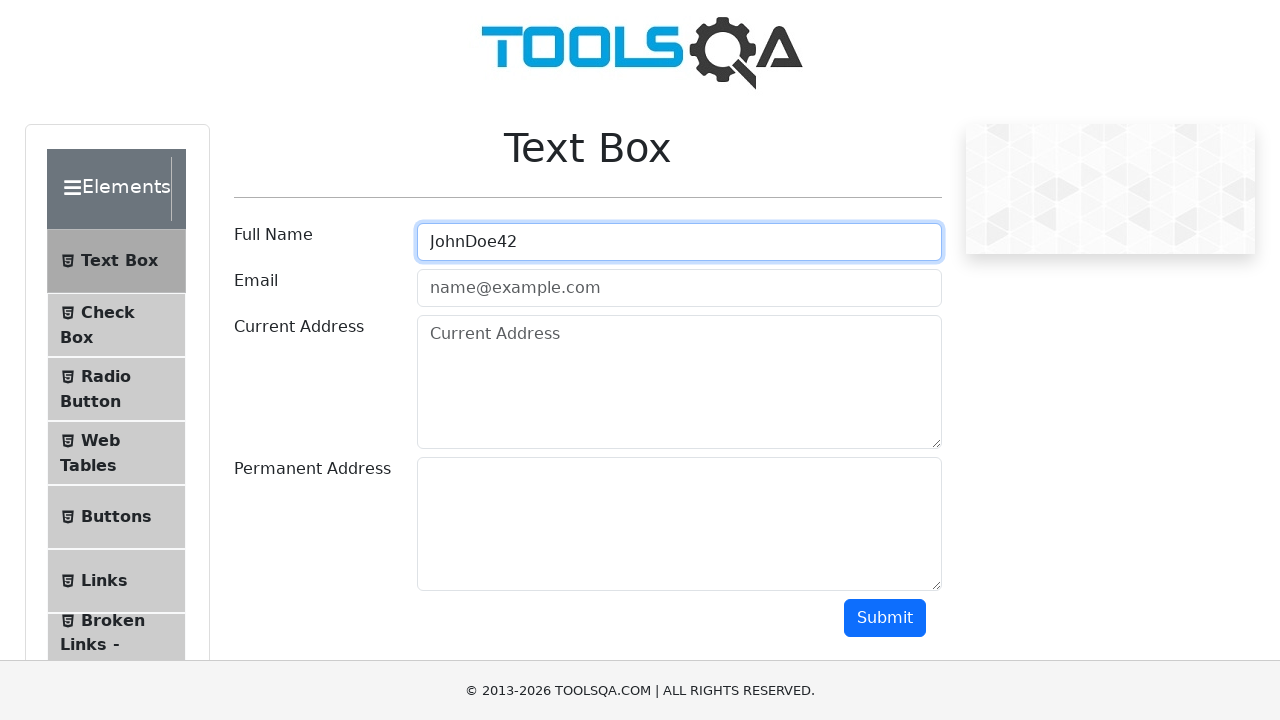

Filled email field with 'johndoe42@testmail.com' on #userEmail
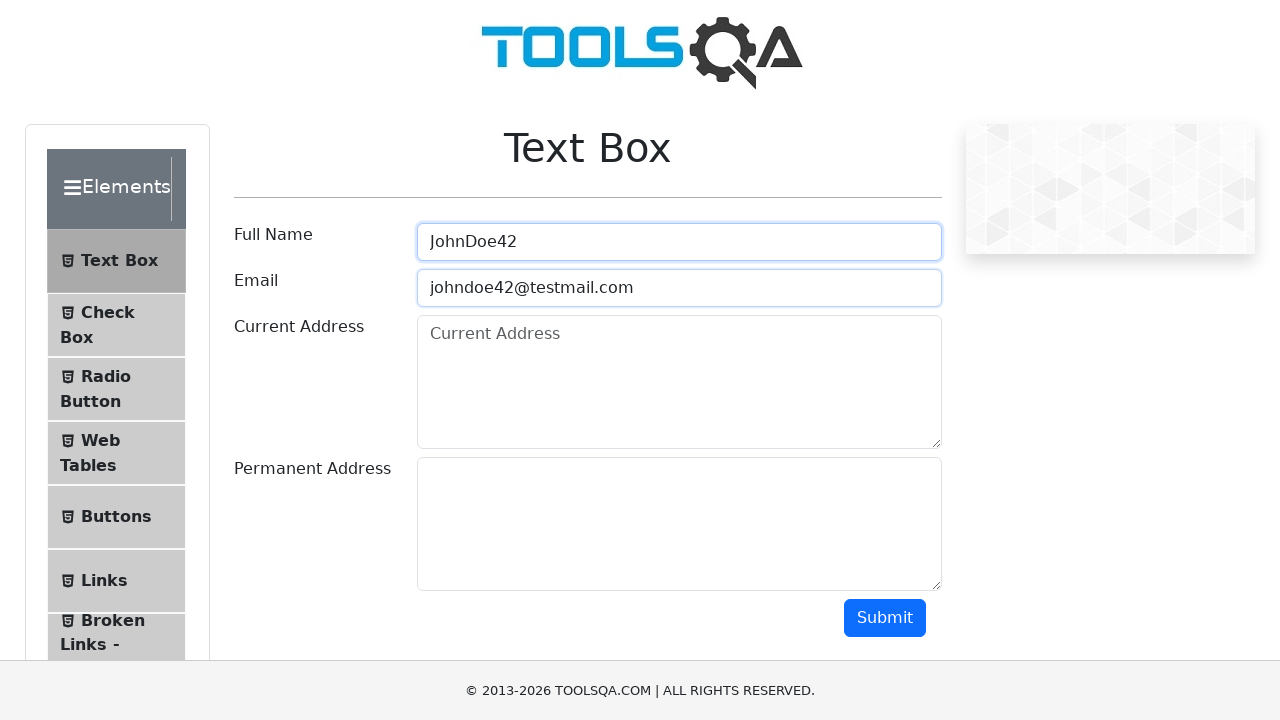

Filled current address field with '123 Current St, Test City' on #currentAddress
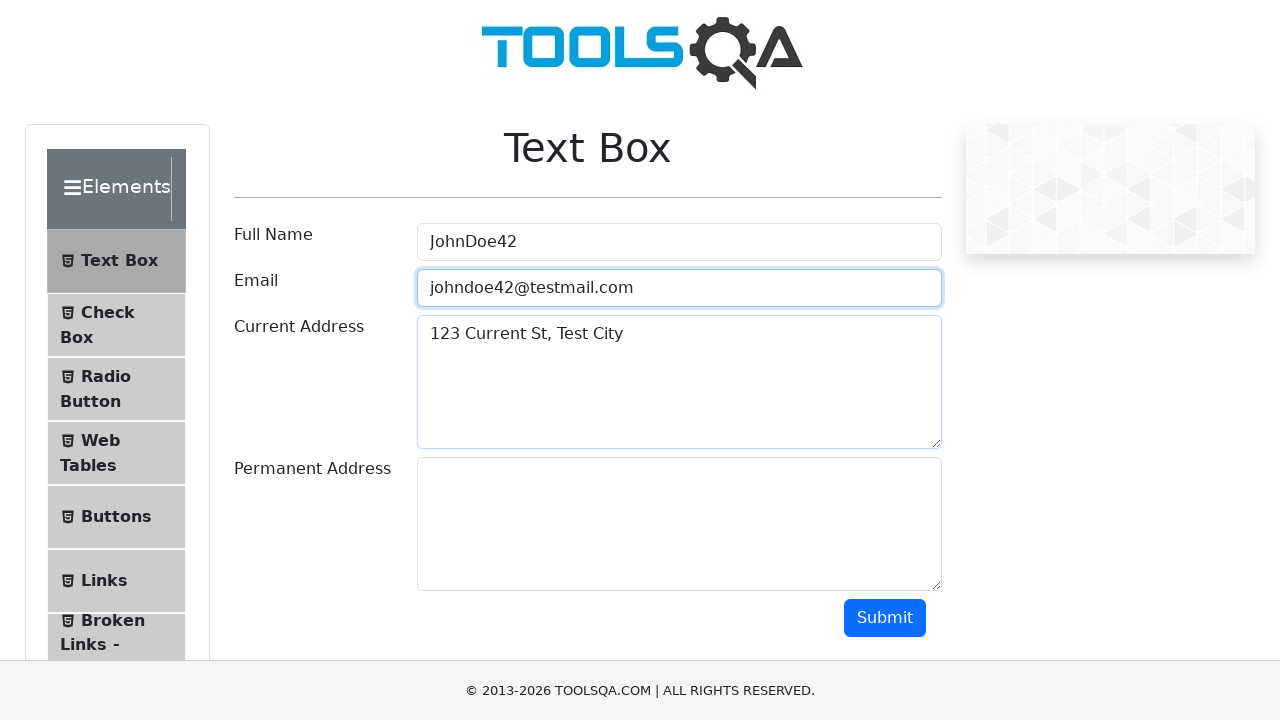

Filled permanent address field with '456 Permanent Ave, Demo Town' on #permanentAddress
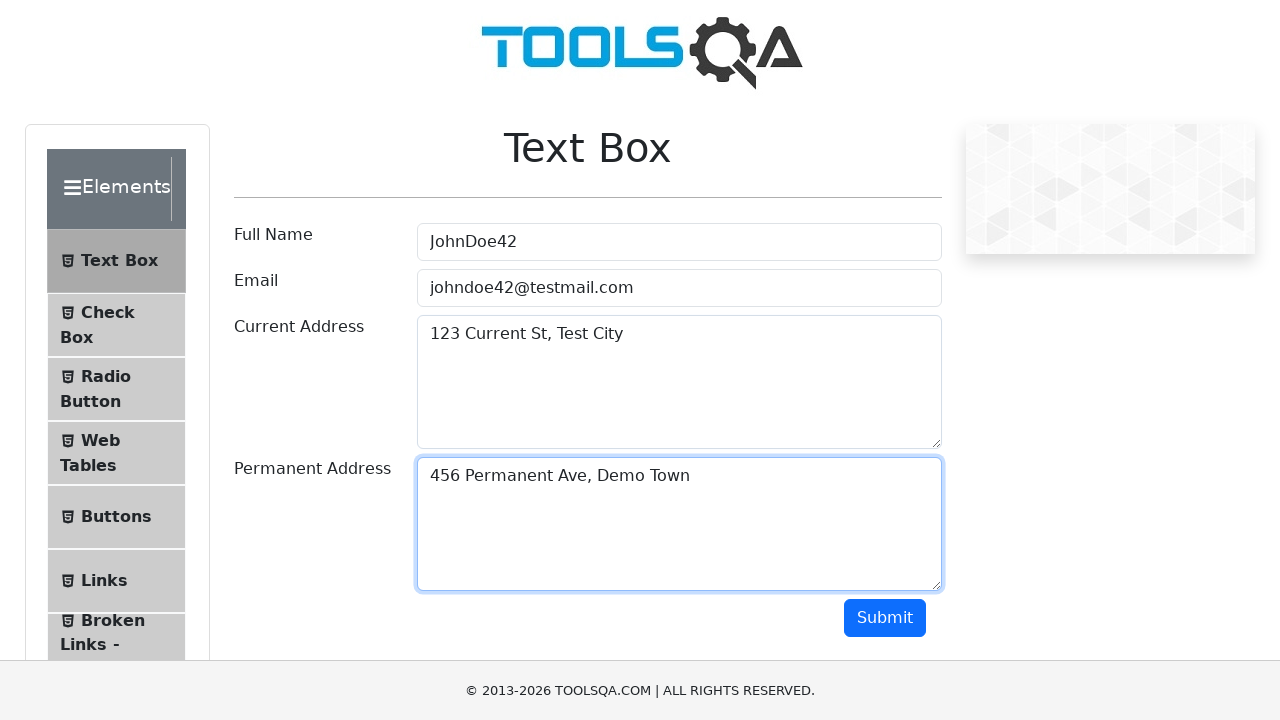

Clicked submit button to submit the form at (885, 618) on #submit
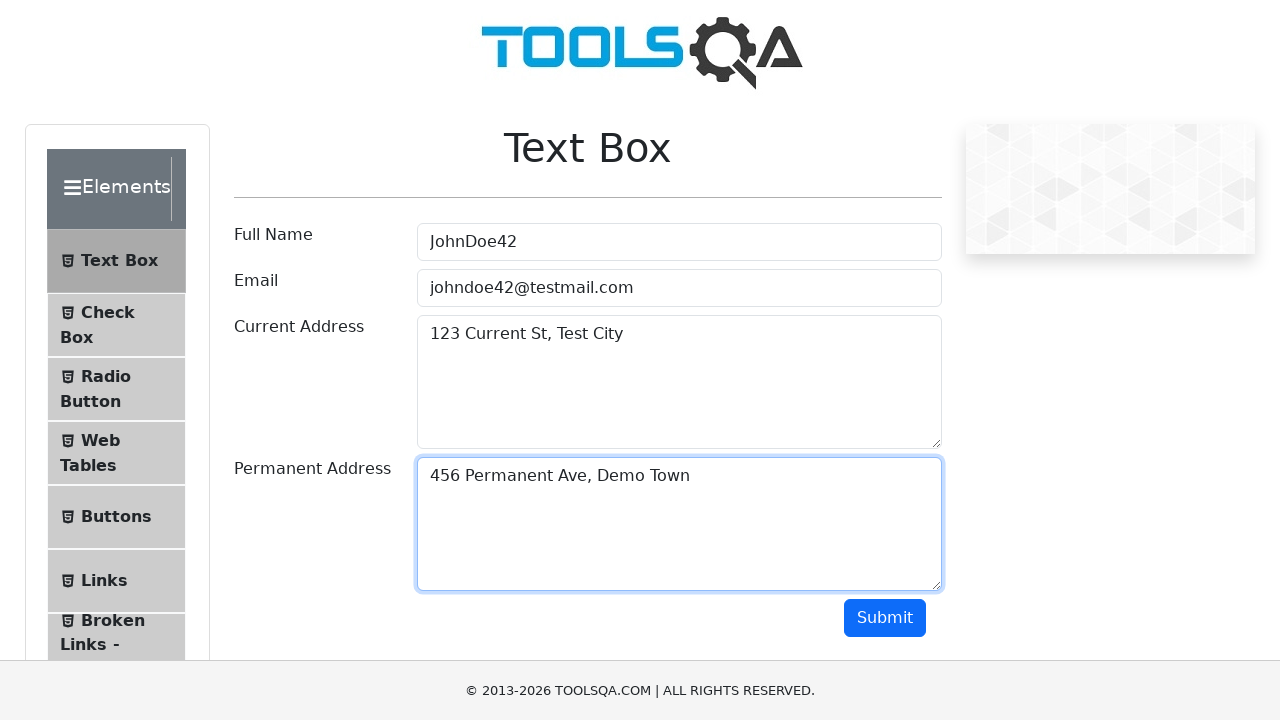

Output section appeared, form submission successful
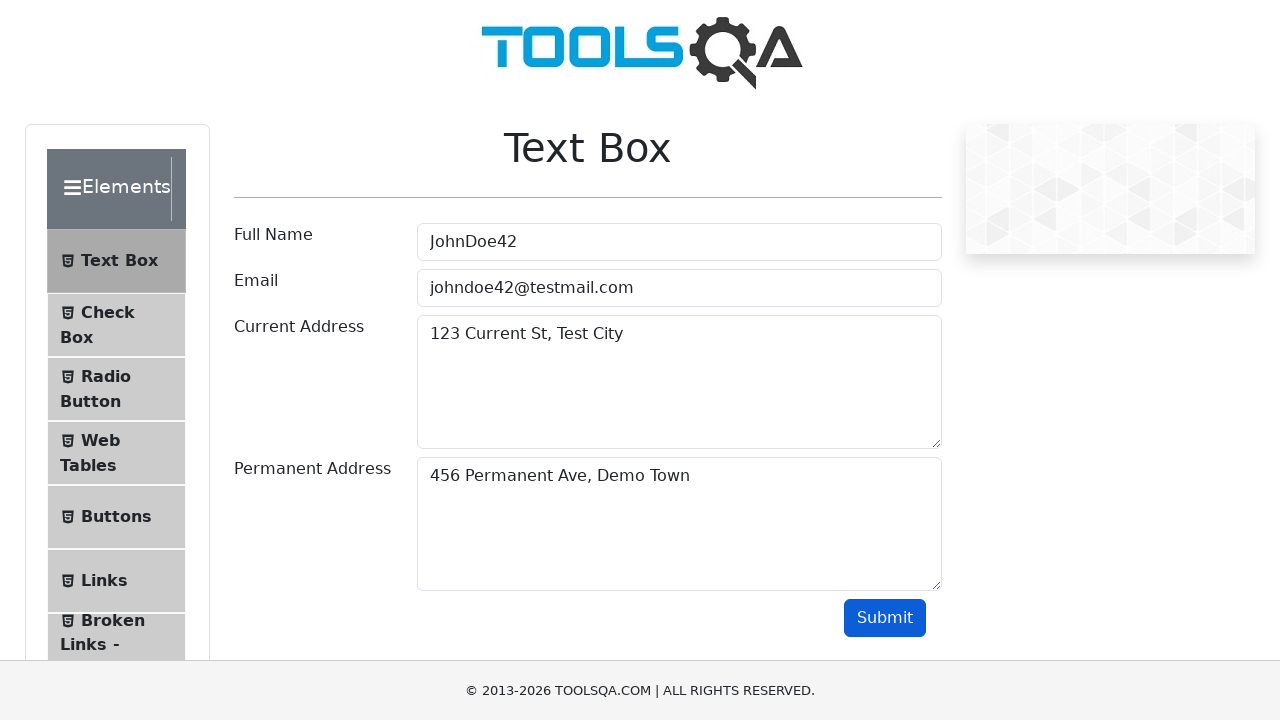

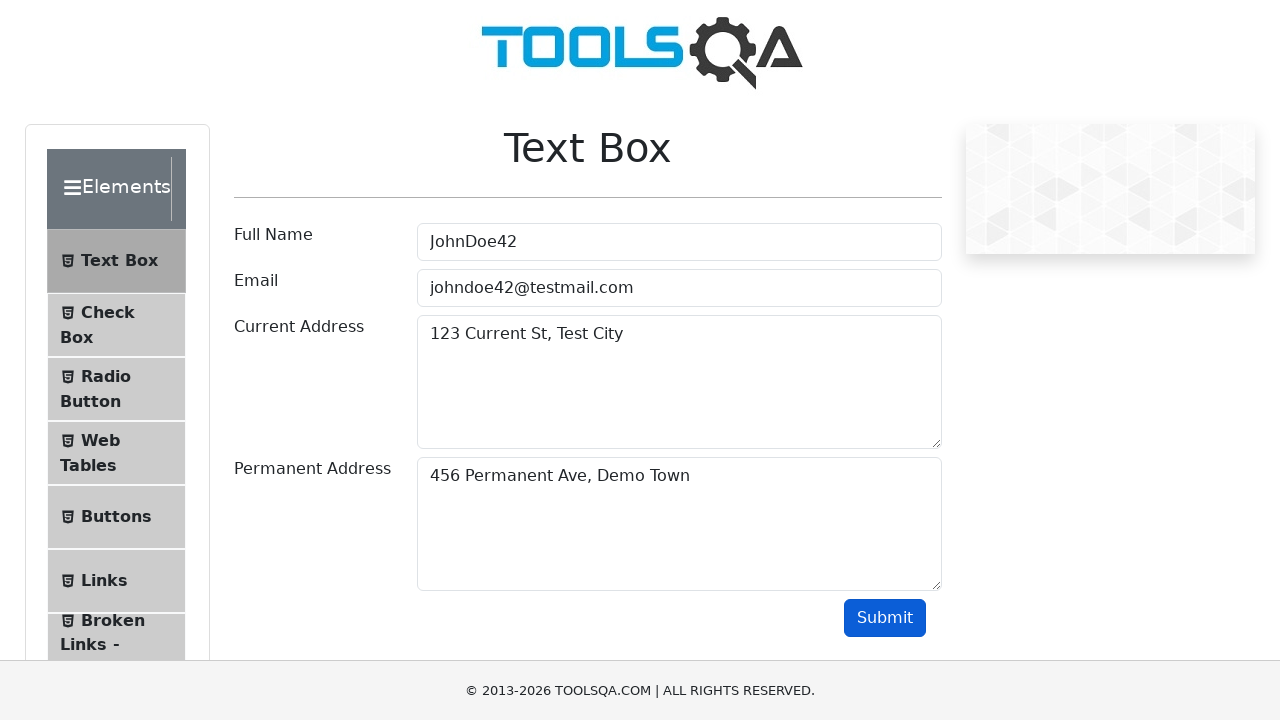